Locates and clicks the add element button, verifying button properties and location

Starting URL: https://the-internet.herokuapp.com/add_remove_elements/

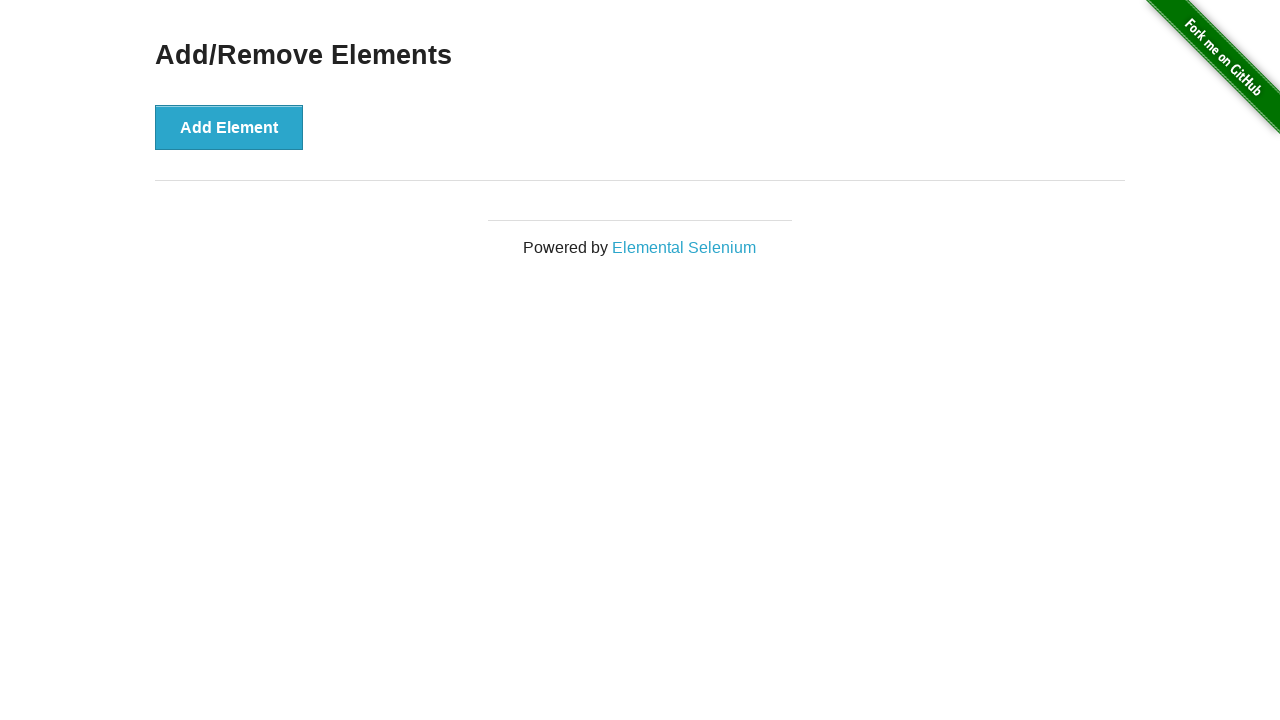

Clicked the add element button at (229, 127) on button[onclick='addElement()']
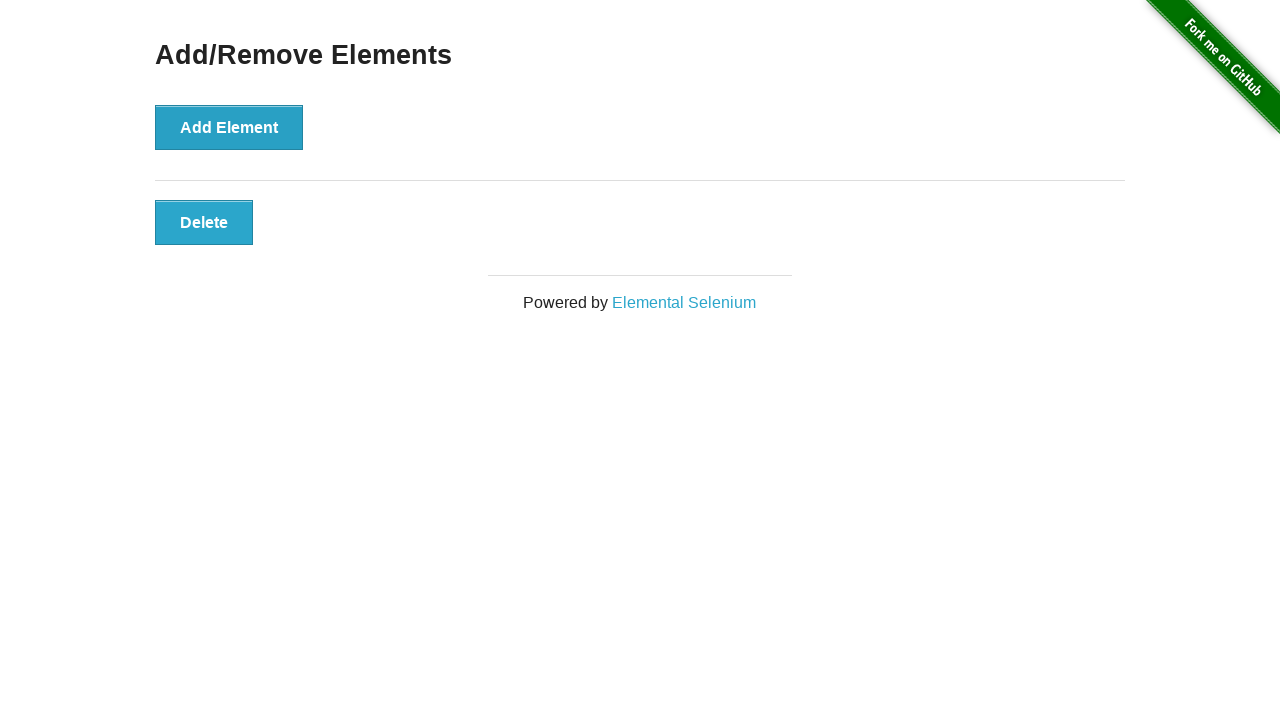

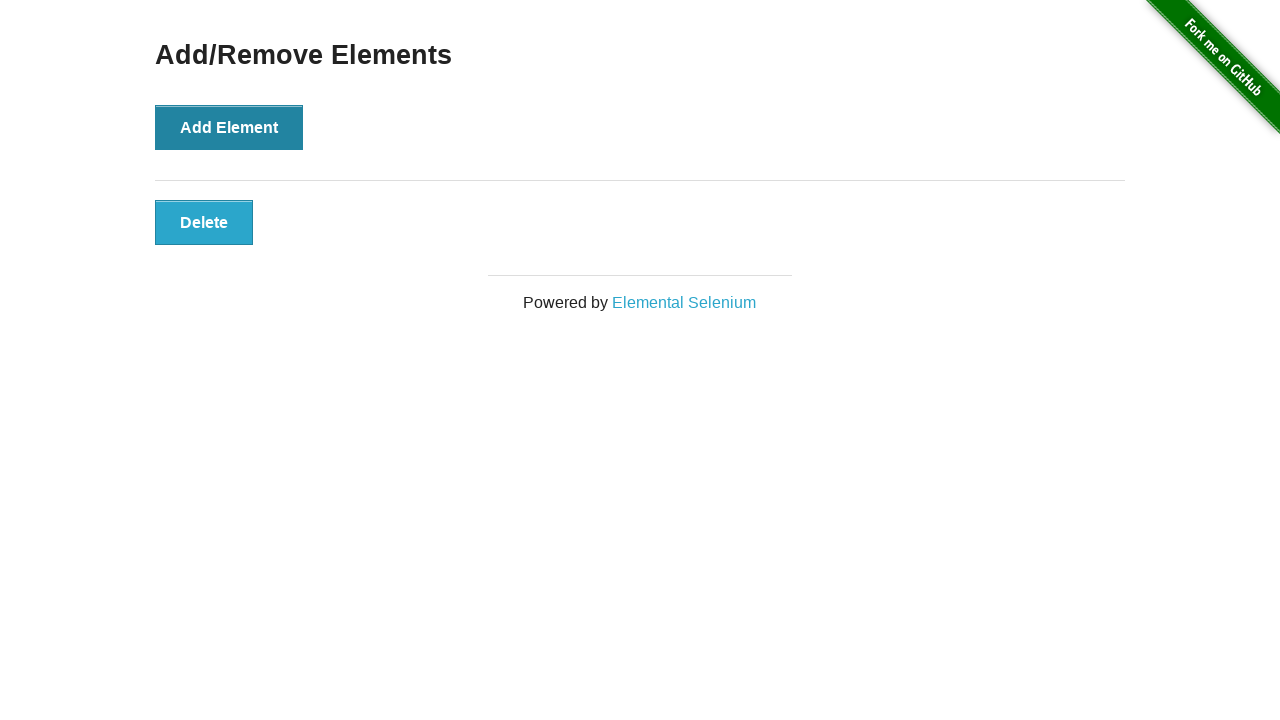